Tests a sample todo application by clicking on two list items to mark them complete, adding a new todo item with custom text, and verifying the new item appears correctly

Starting URL: https://lambdatest.github.io/sample-todo-app/

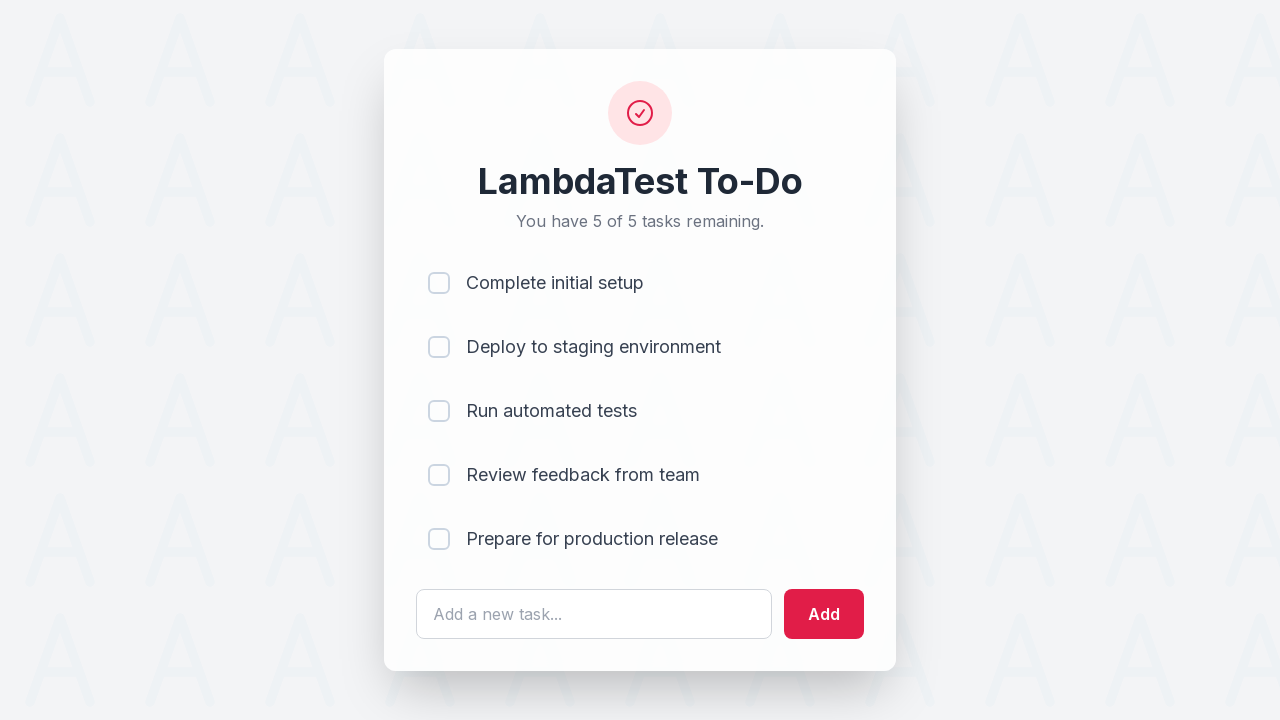

Clicked first list item checkbox to mark it complete at (439, 283) on input[name='li1']
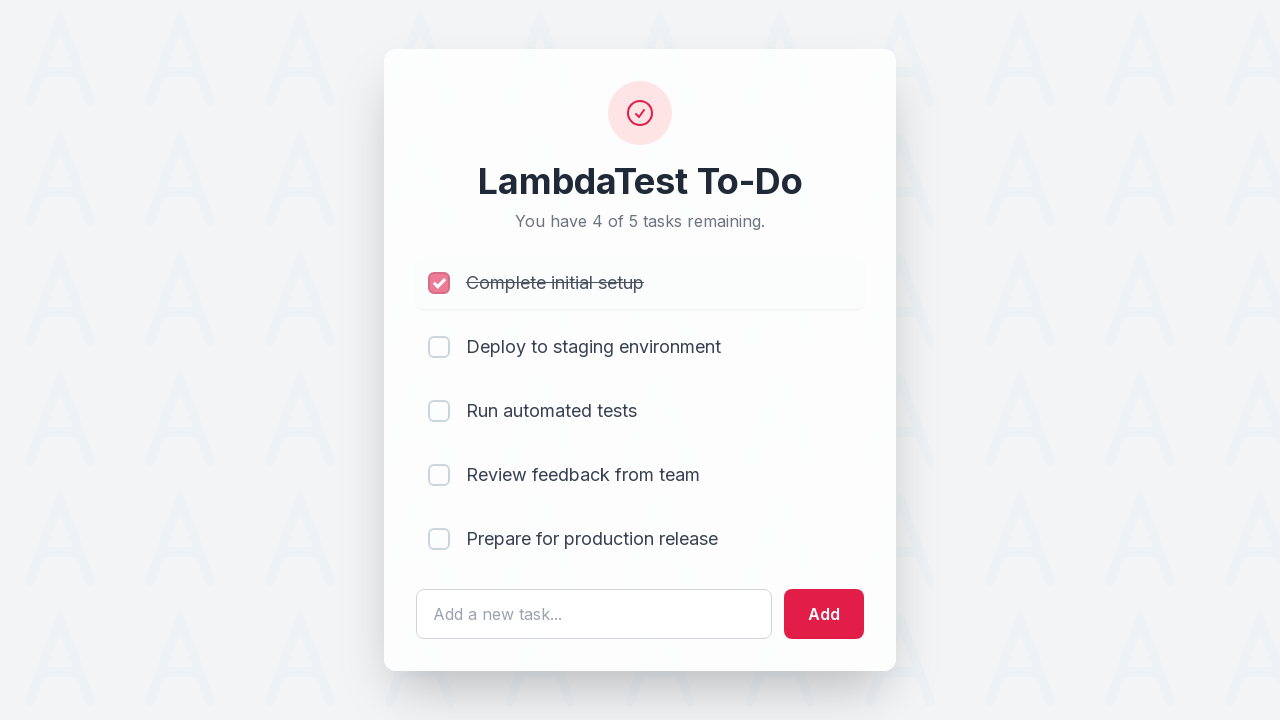

Clicked second list item checkbox to mark it complete at (439, 347) on input[name='li2']
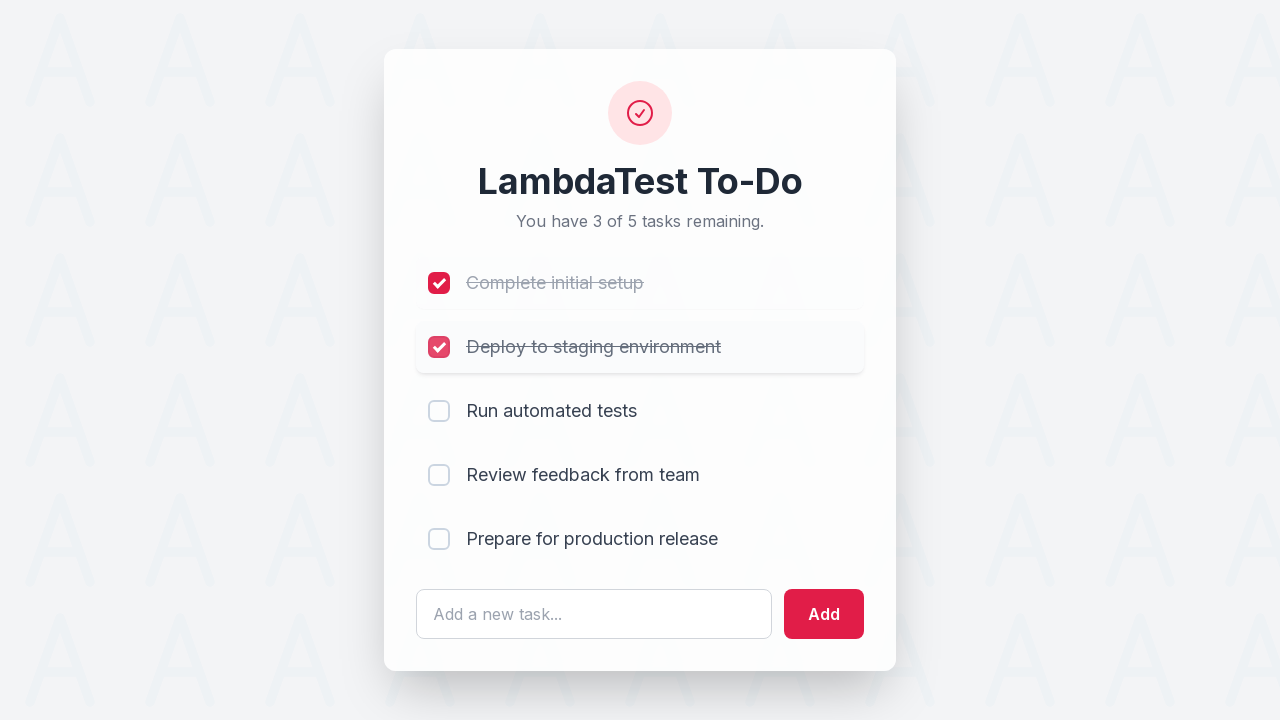

Filled new todo text field with 'Yey, Lets add it to list' on #sampletodotext
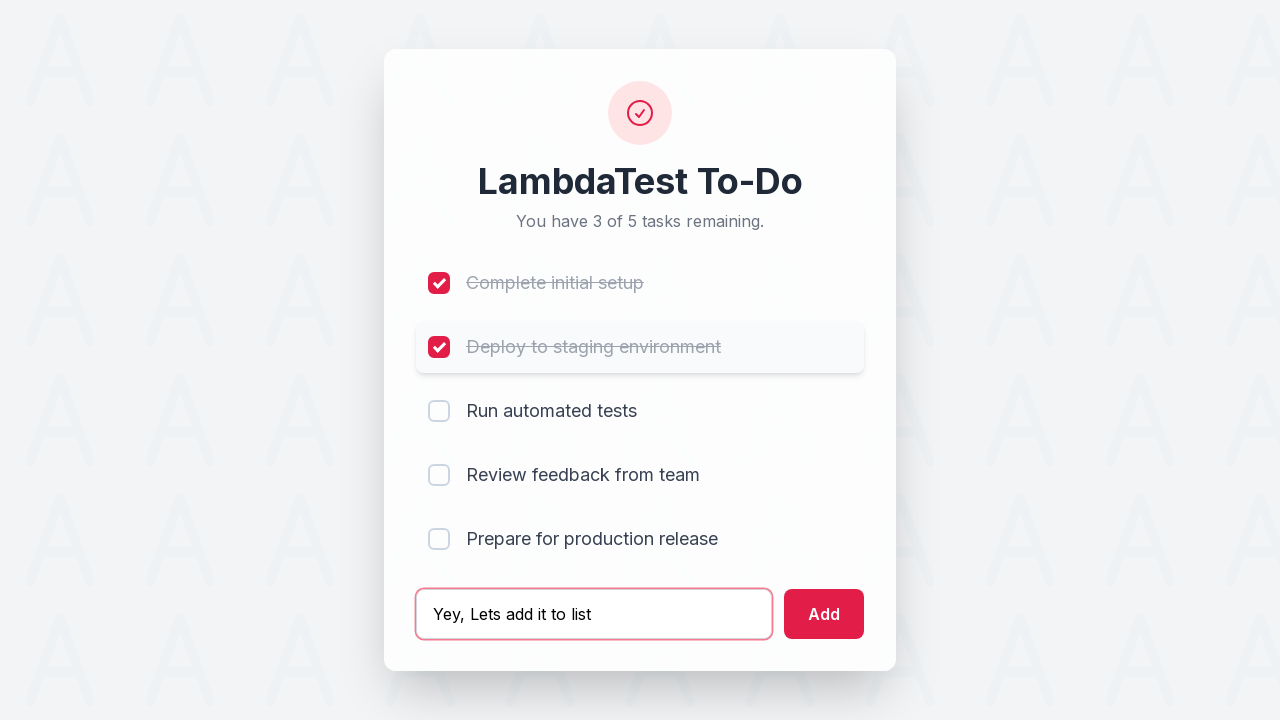

Clicked add button to create new todo item at (824, 614) on #addbutton
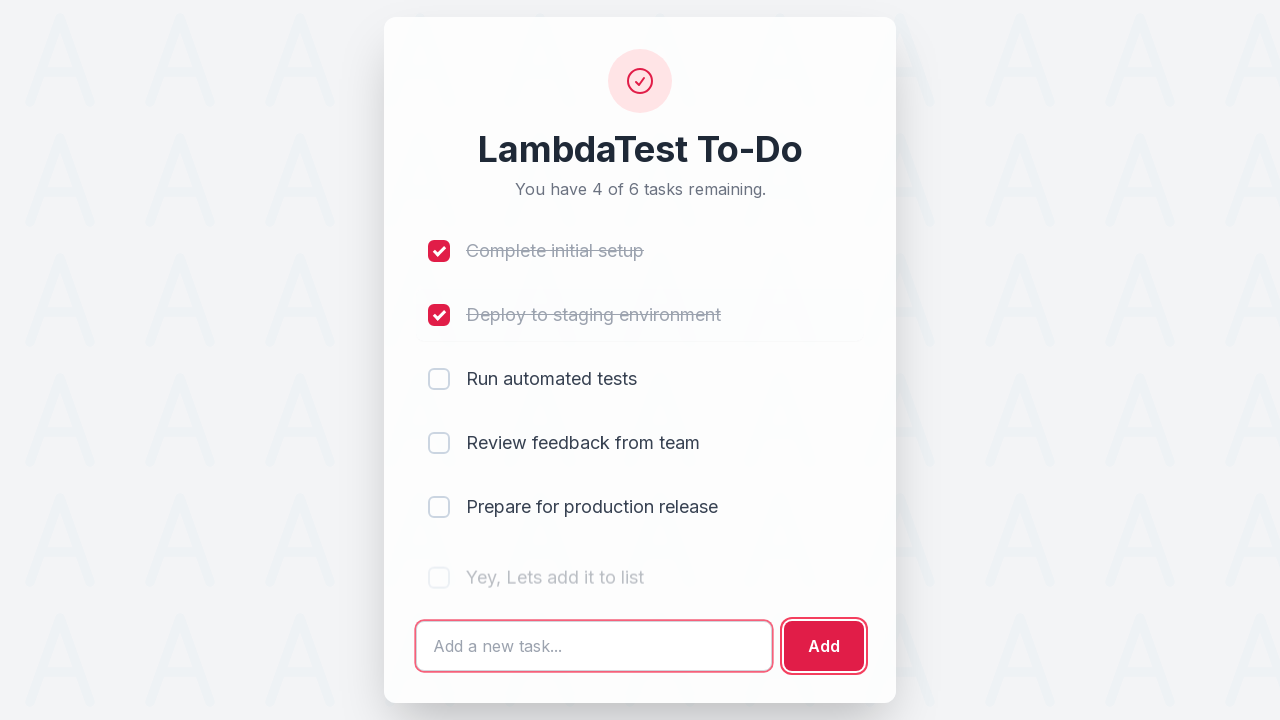

Verified new todo item appeared in list as 6th item
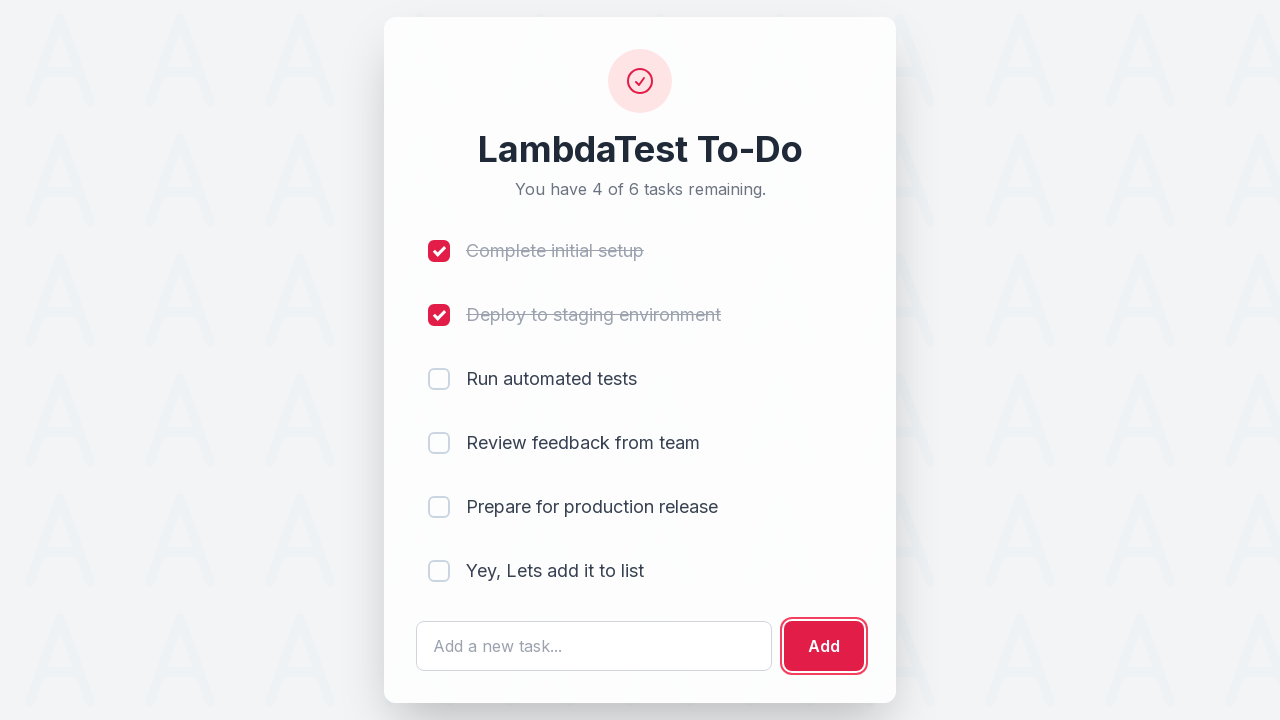

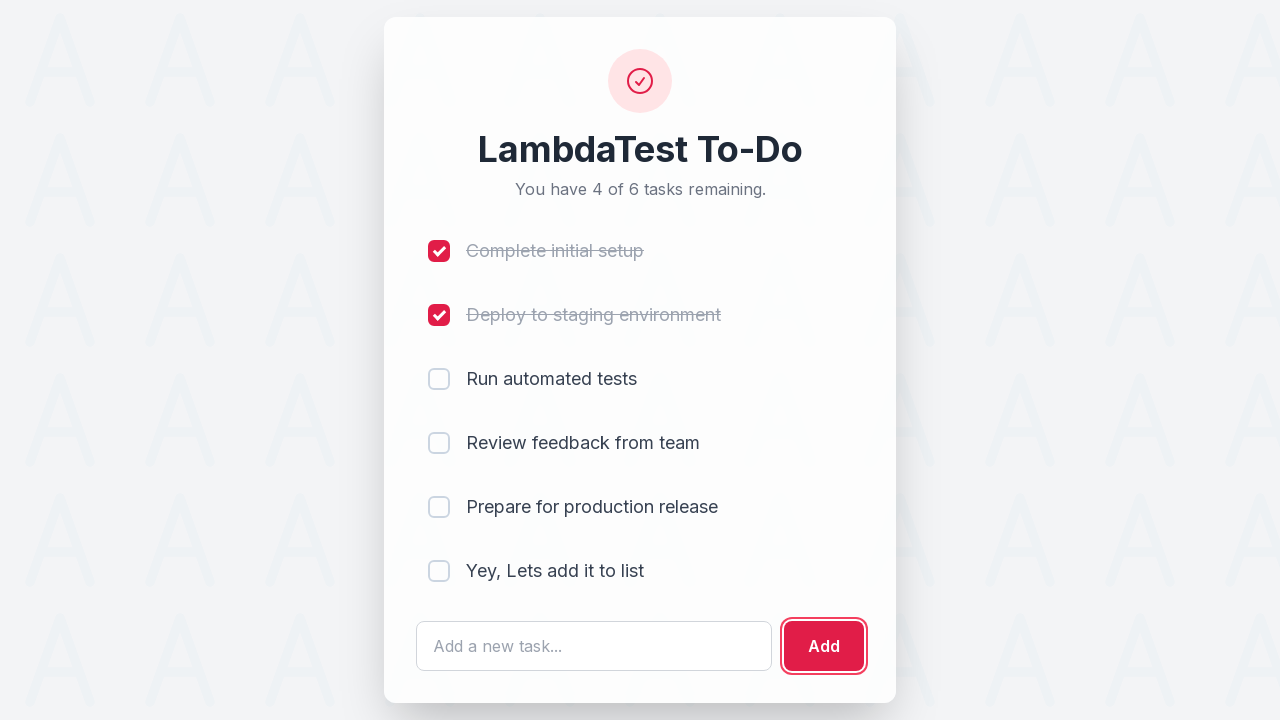